Tests JavaScript alert handling by clicking a button that triggers an alert, accepting it, then reading a value from the page, calculating a mathematical formula, entering the result into a form, and submitting it.

Starting URL: http://suninjuly.github.io/alert_accept.html

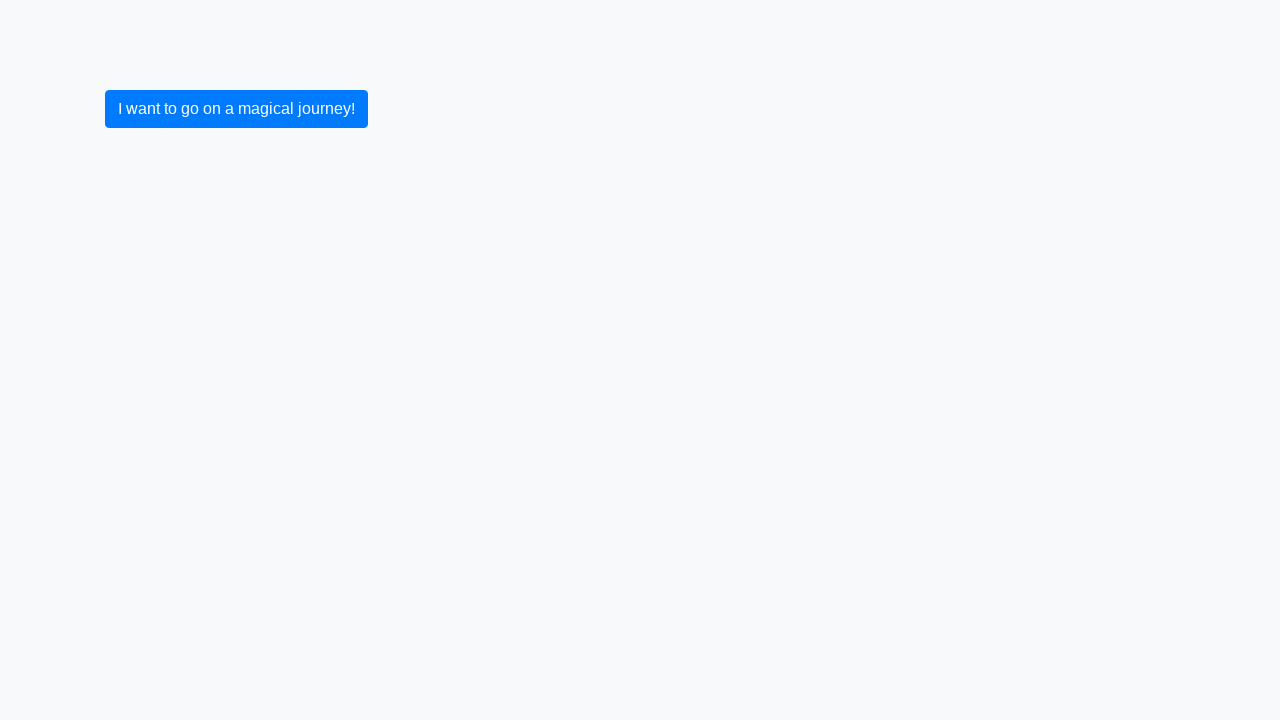

Set up dialog handler to accept alerts
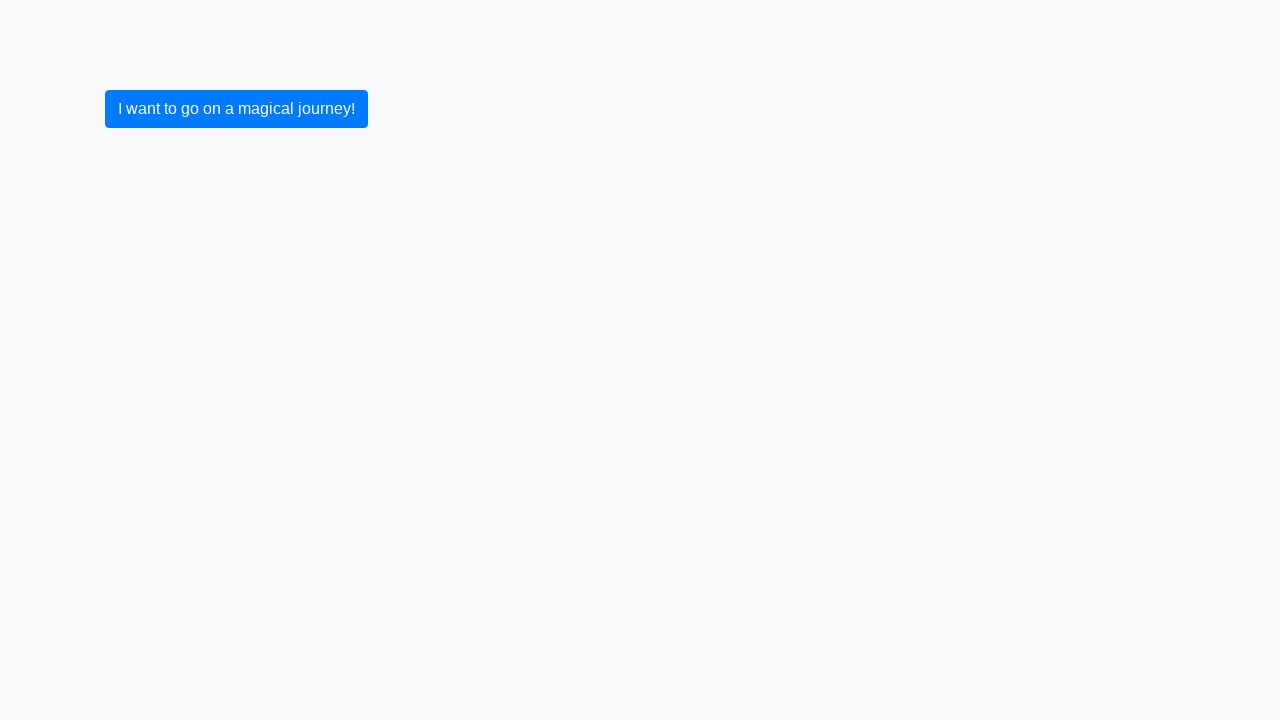

Clicked button to trigger JavaScript alert at (236, 109) on .btn.btn-primary
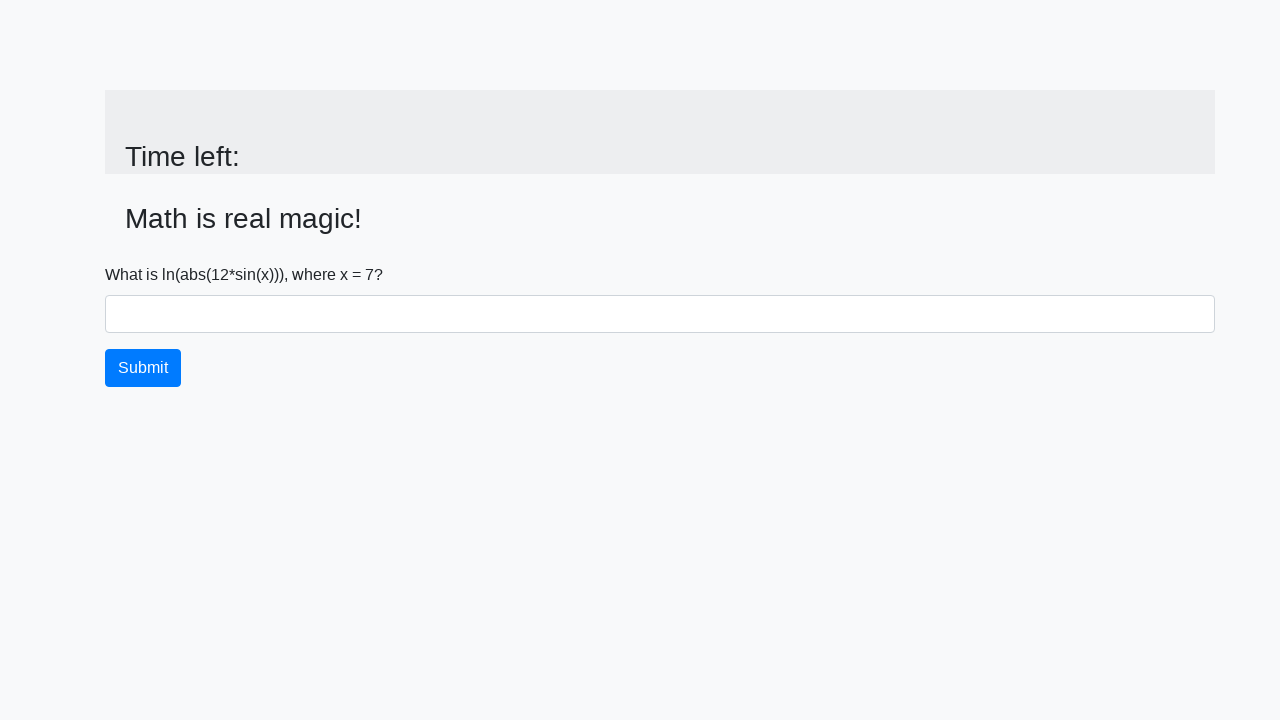

Alert was accepted and input value element loaded
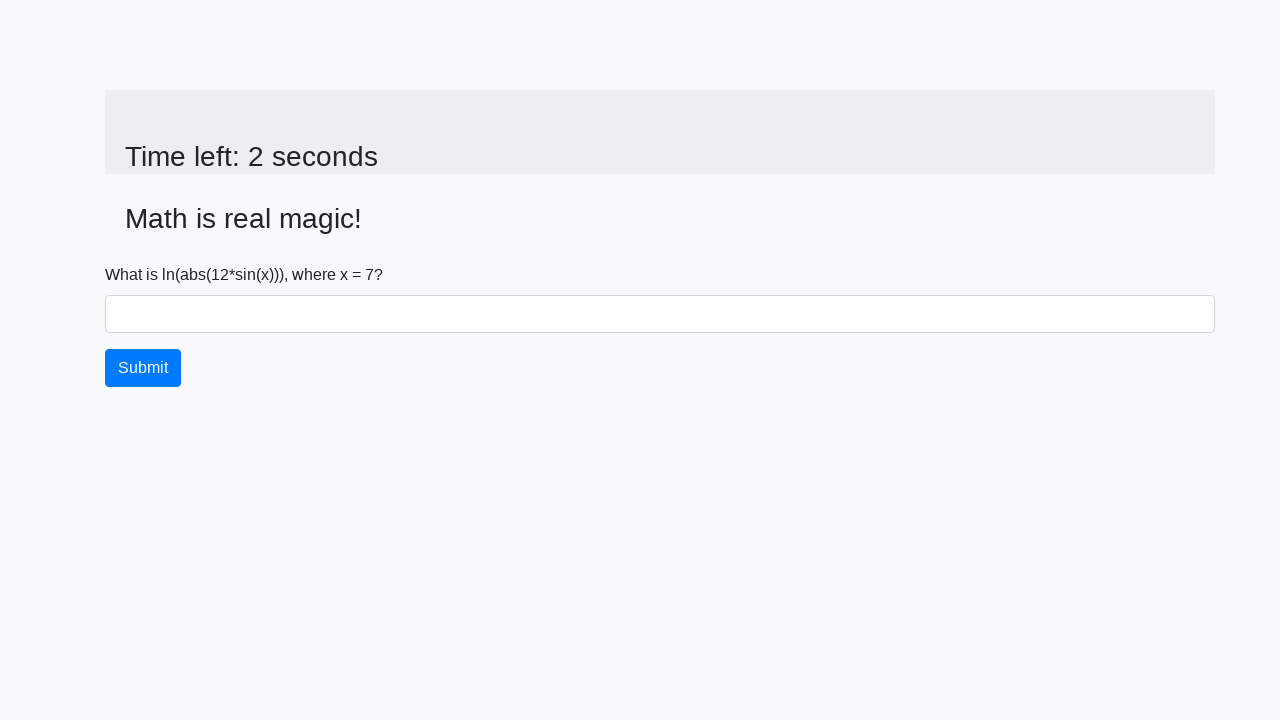

Retrieved input value from page: 7
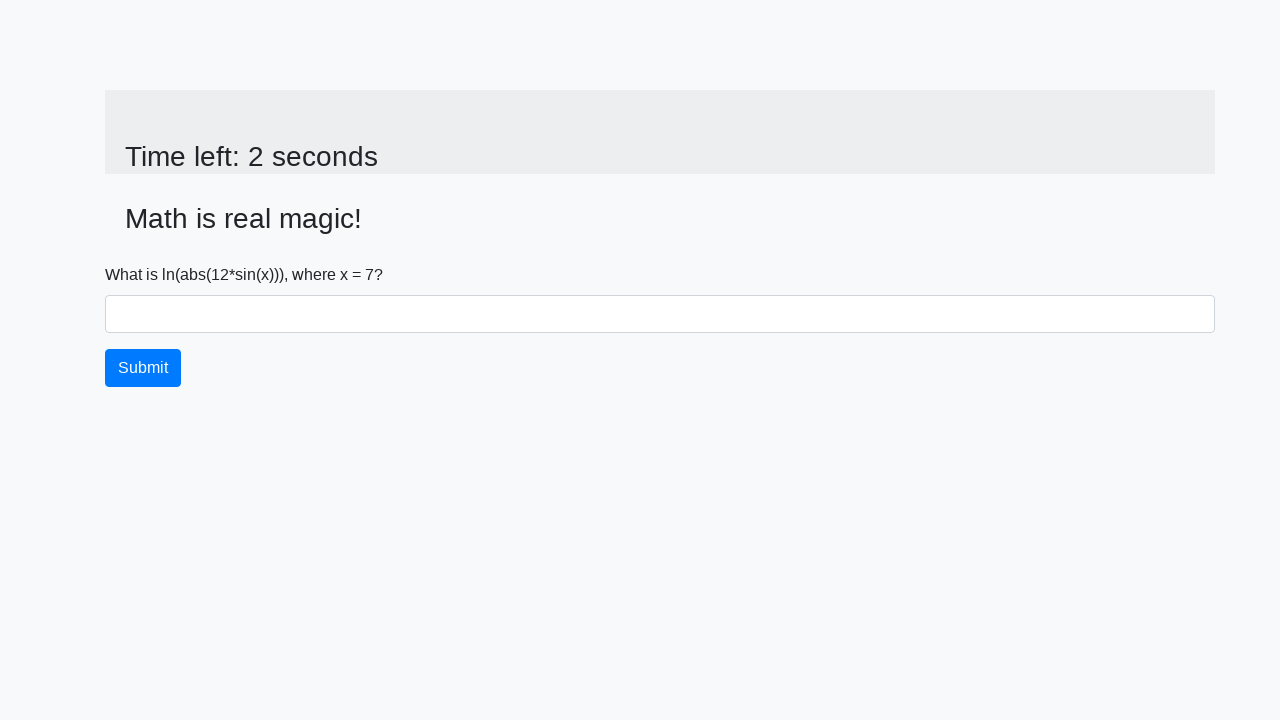

Calculated mathematical formula result: 2.0648149913941416
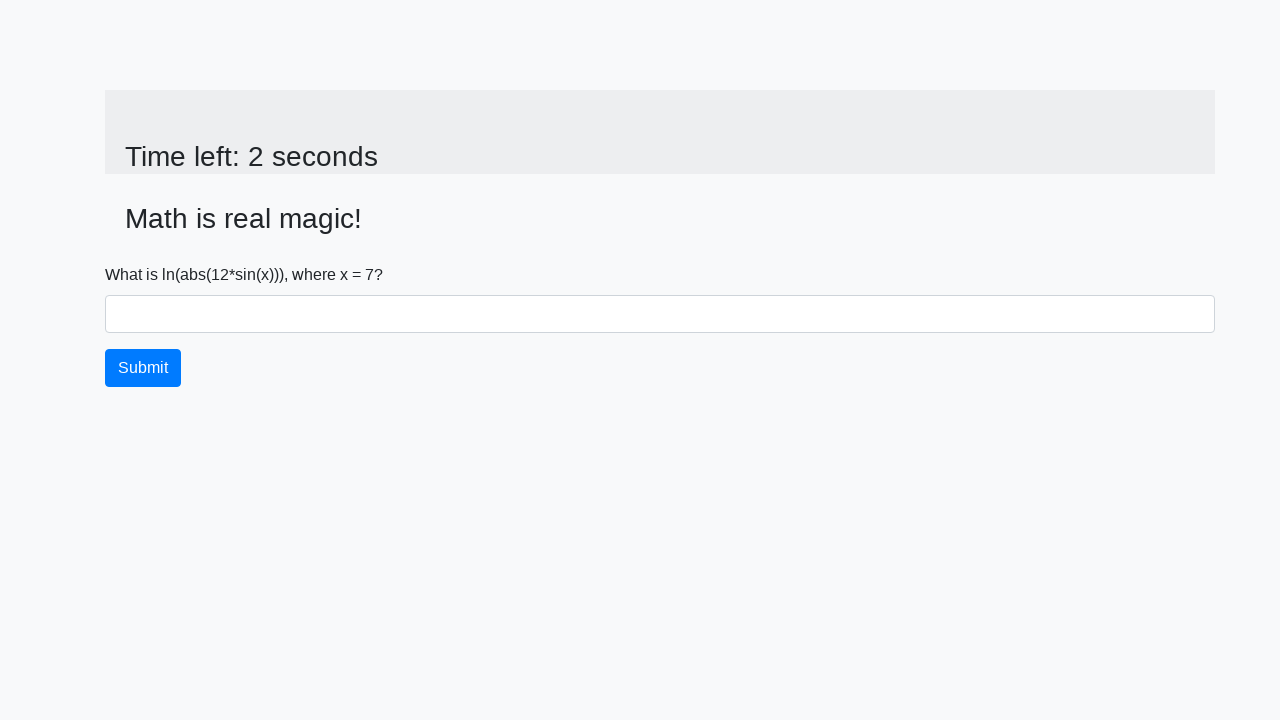

Filled form field with calculated answer: 2.0648149913941416 on input.form-control
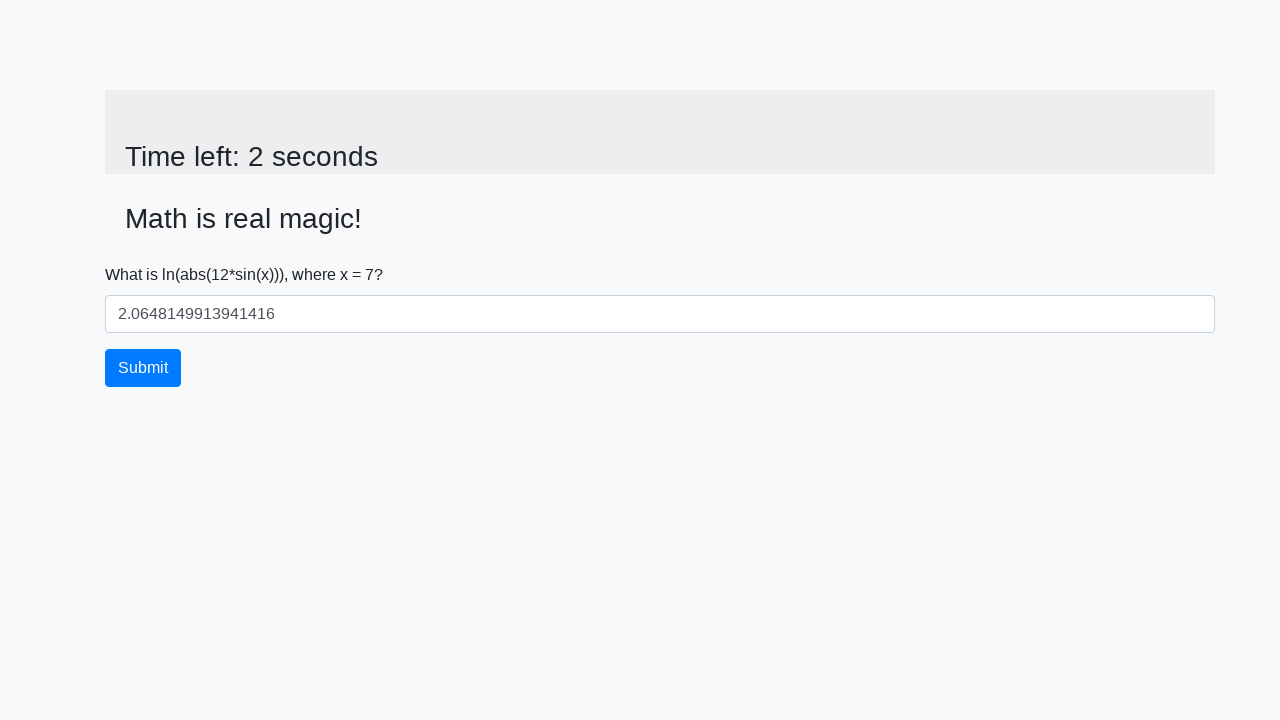

Clicked submit button to complete test at (143, 368) on button.btn.btn-primary
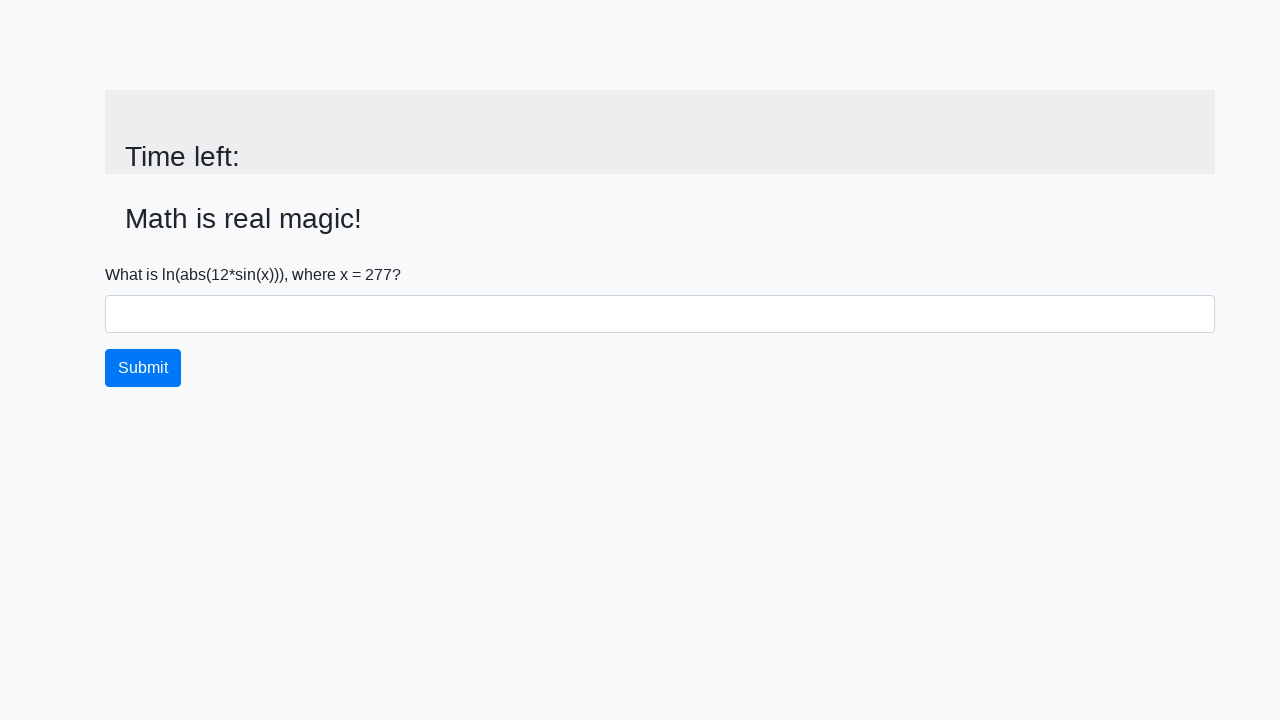

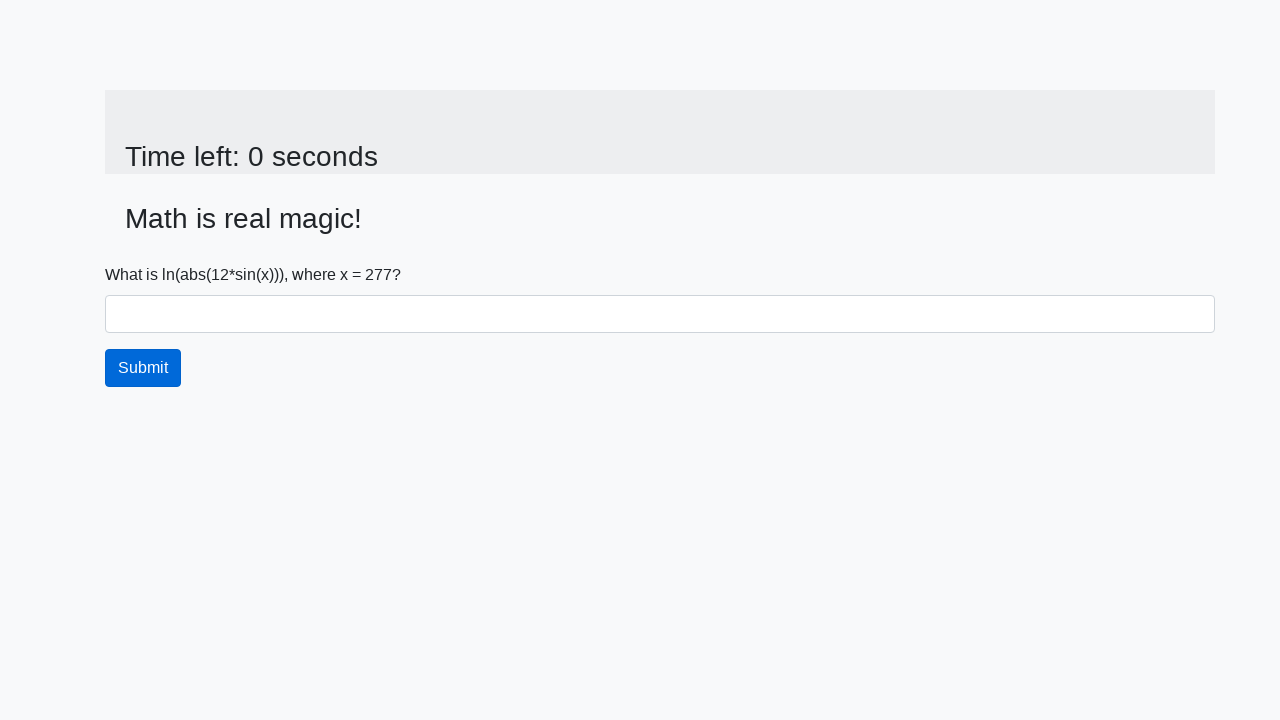